Navigates to a demo application, accesses a dynamic web table section, and interacts with various product items in the table including Levi's Shirt and Samsung Galaxy

Starting URL: https://demoapps.qspiders.com/ui?scenario=1

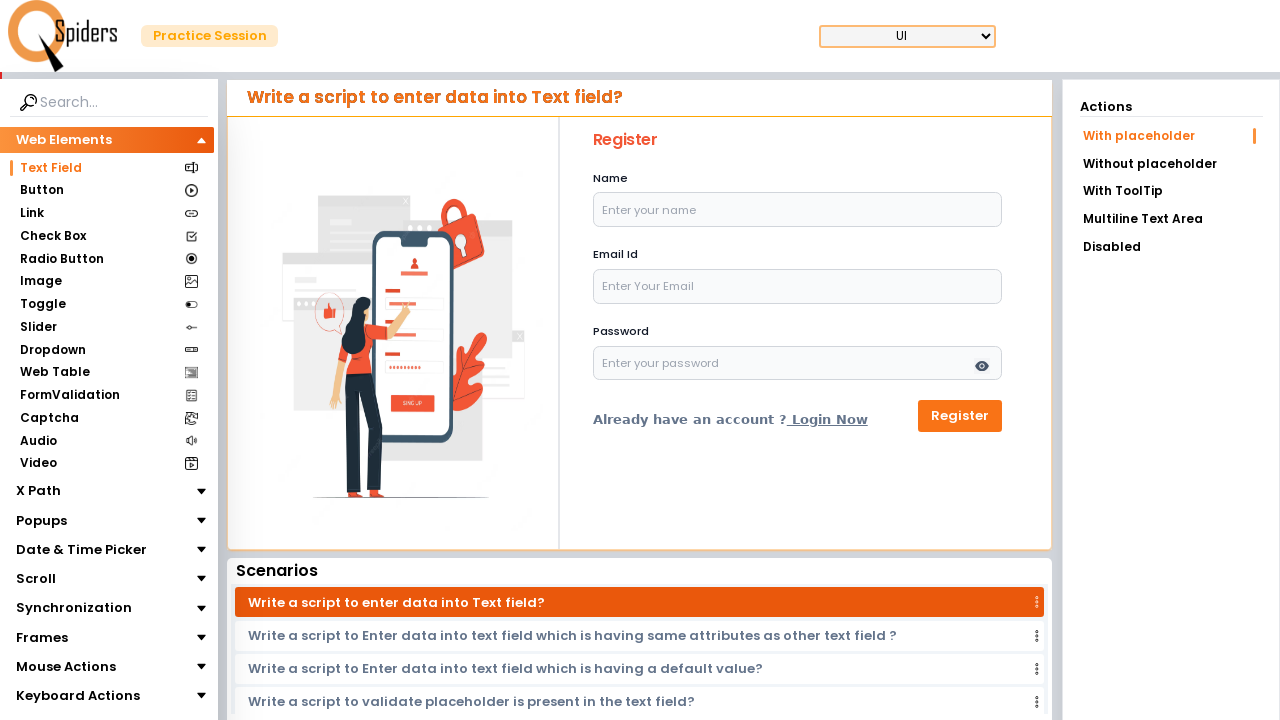

Clicked on Web Table section at (54, 373) on xpath=//section[text()='Web Table']
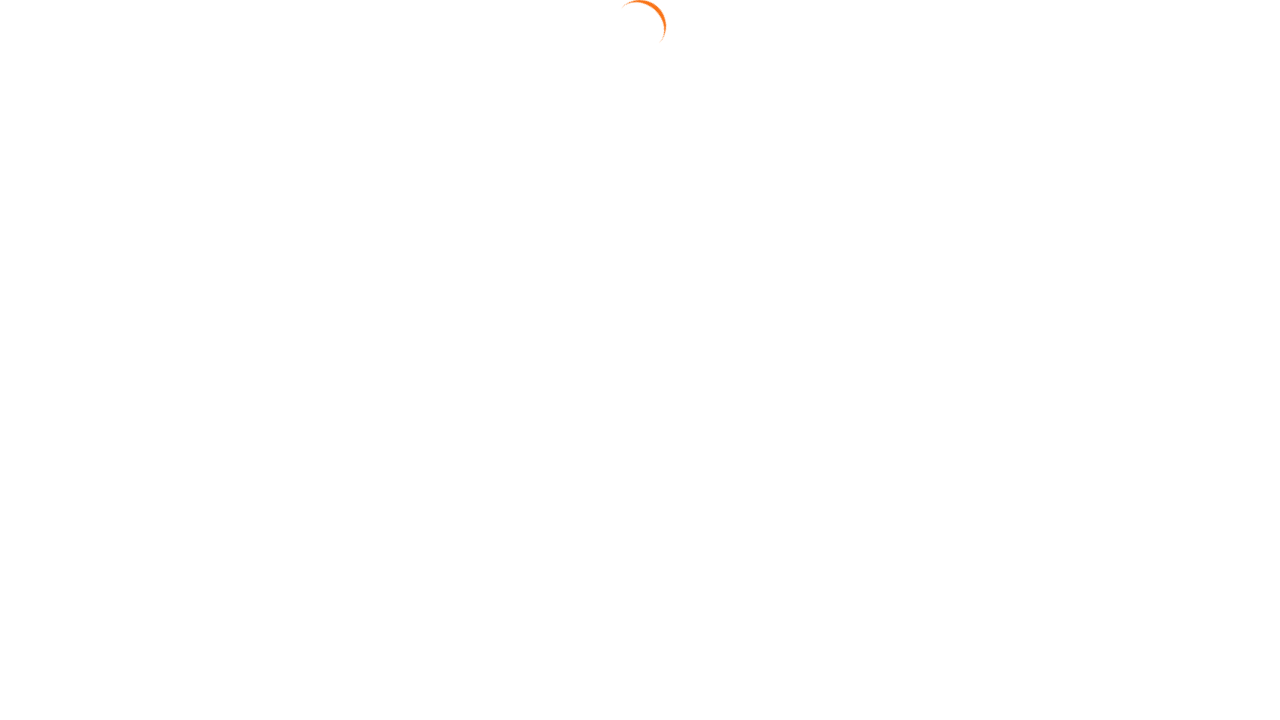

Waited for page to load
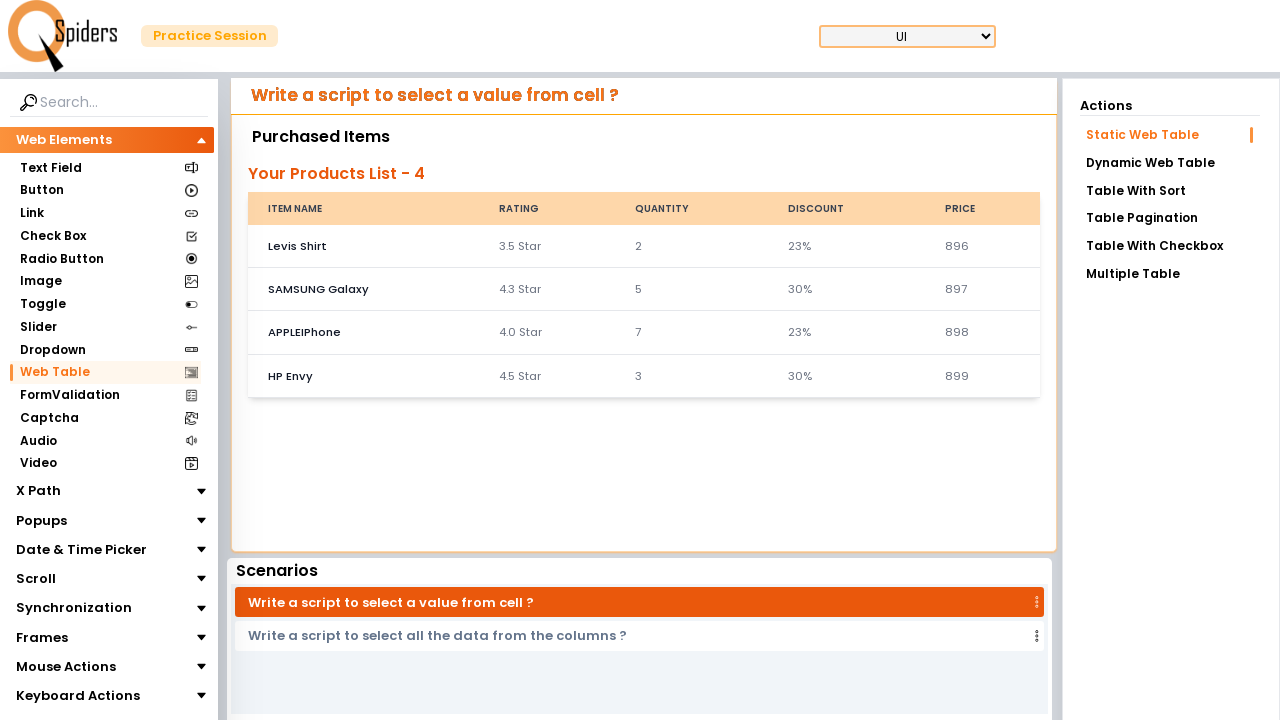

Located Dynamic Web Table link
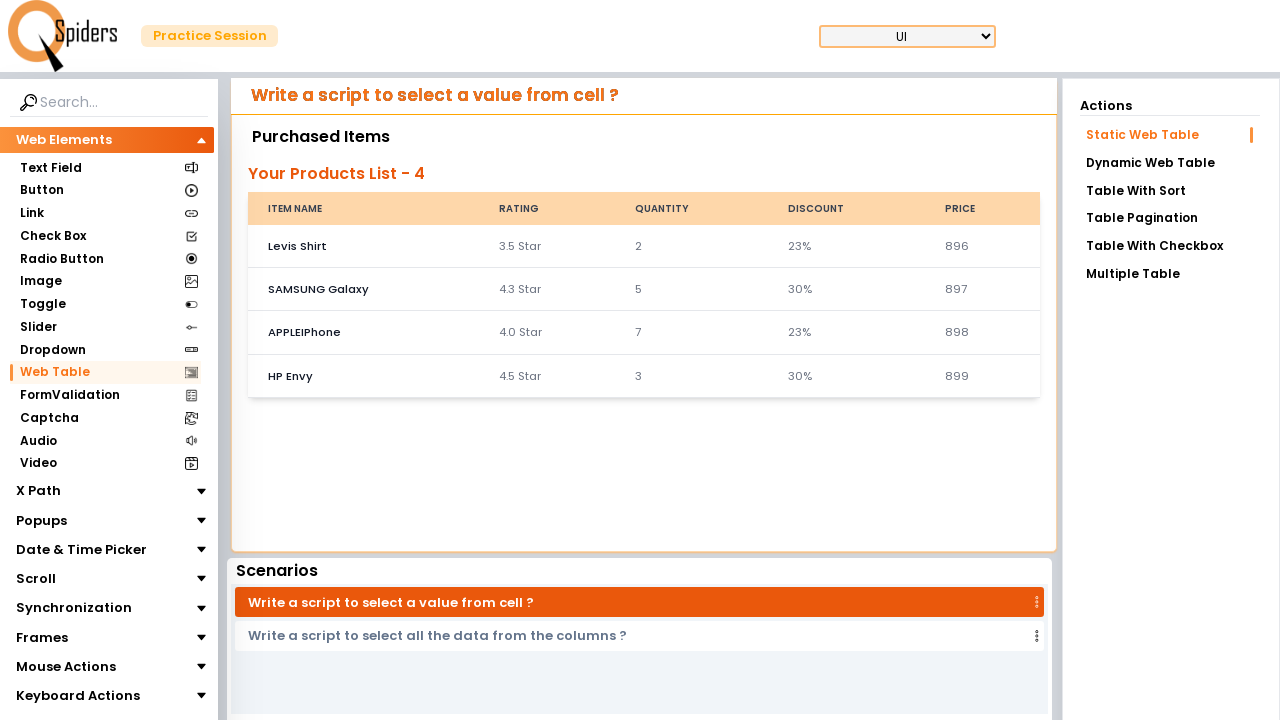

Hovered over Dynamic Web Table link at (1170, 163) on xpath=//a[.='Dynamic Web Table']
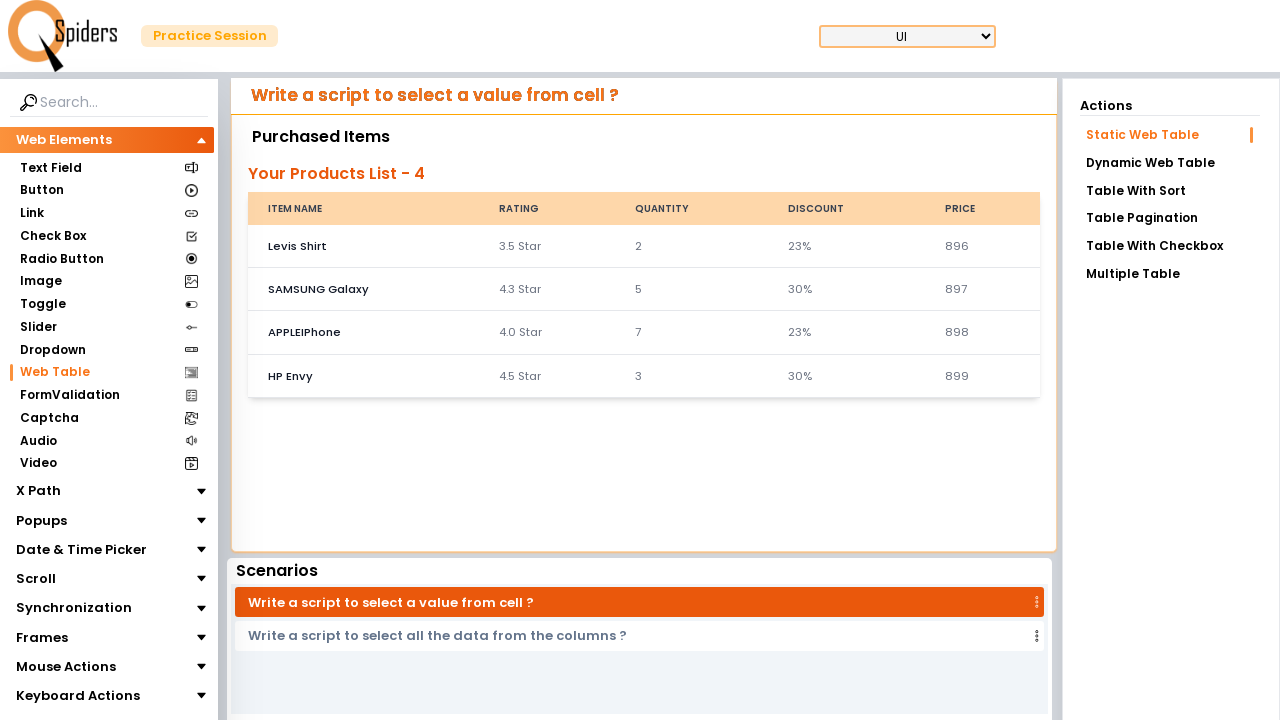

Clicked on Dynamic Web Table link at (1170, 163) on xpath=//a[.='Dynamic Web Table']
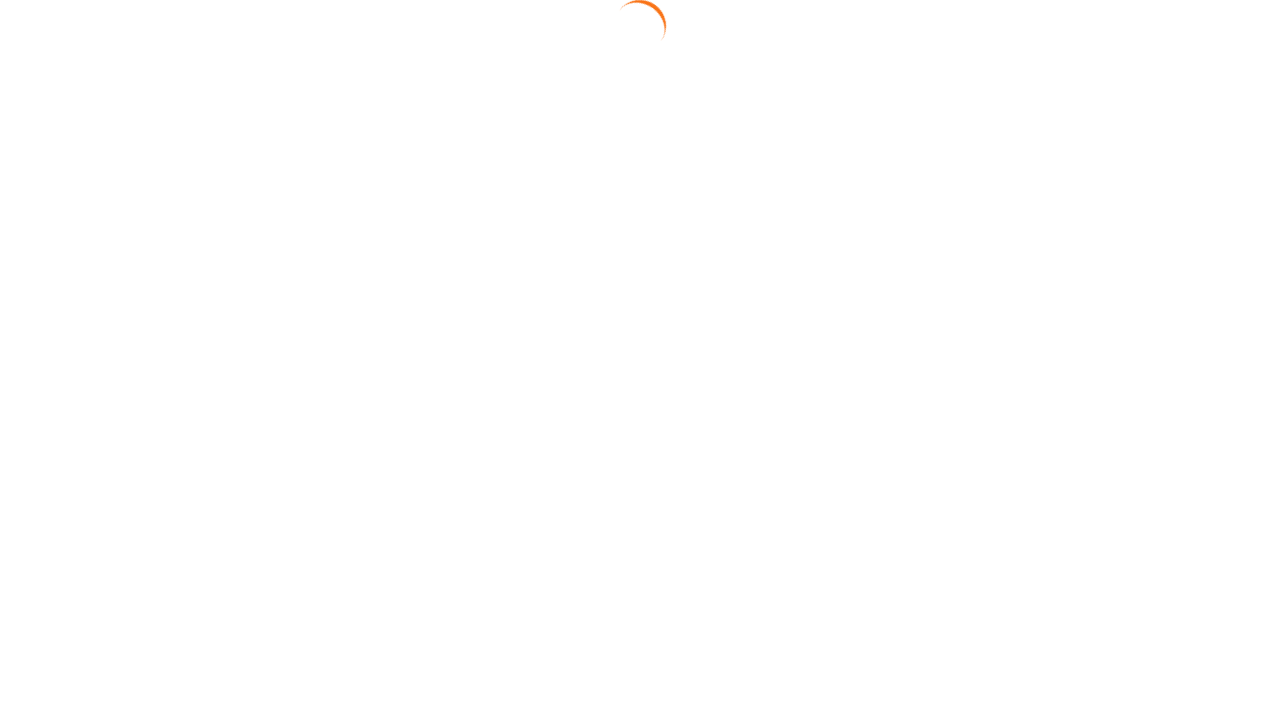

Waited for dynamic web table to load
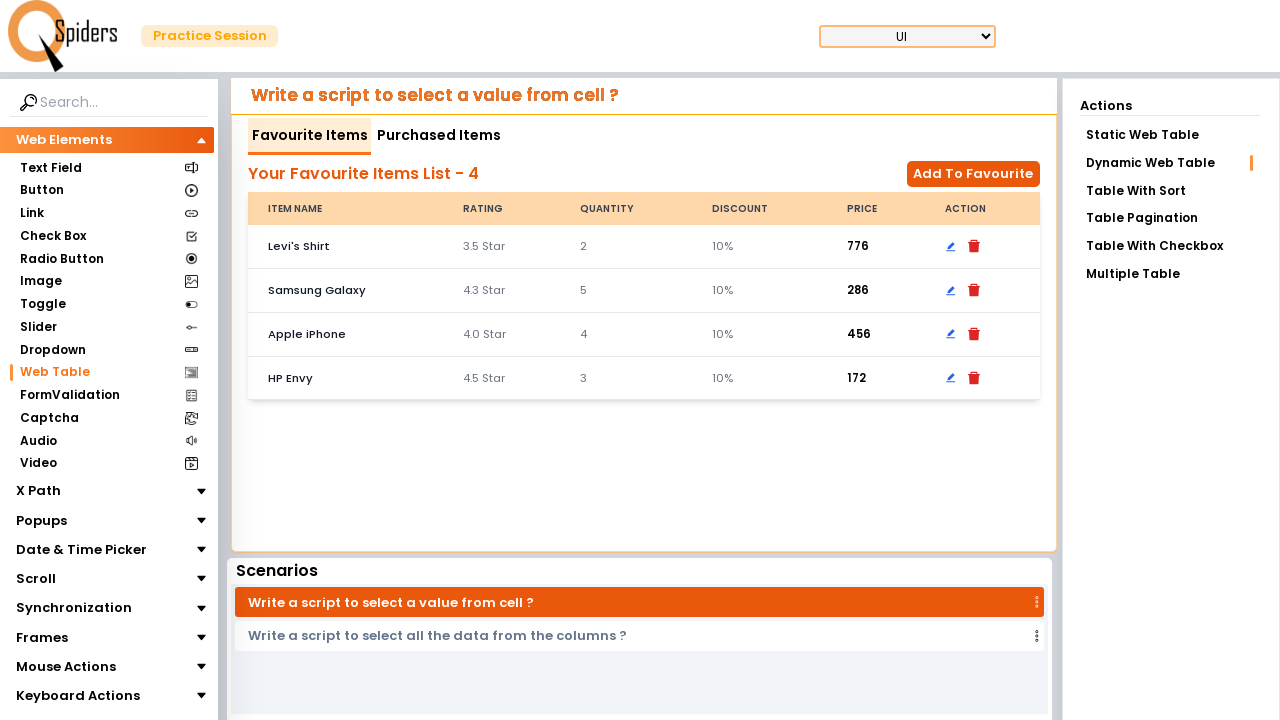

Located Levi's Shirt price cell
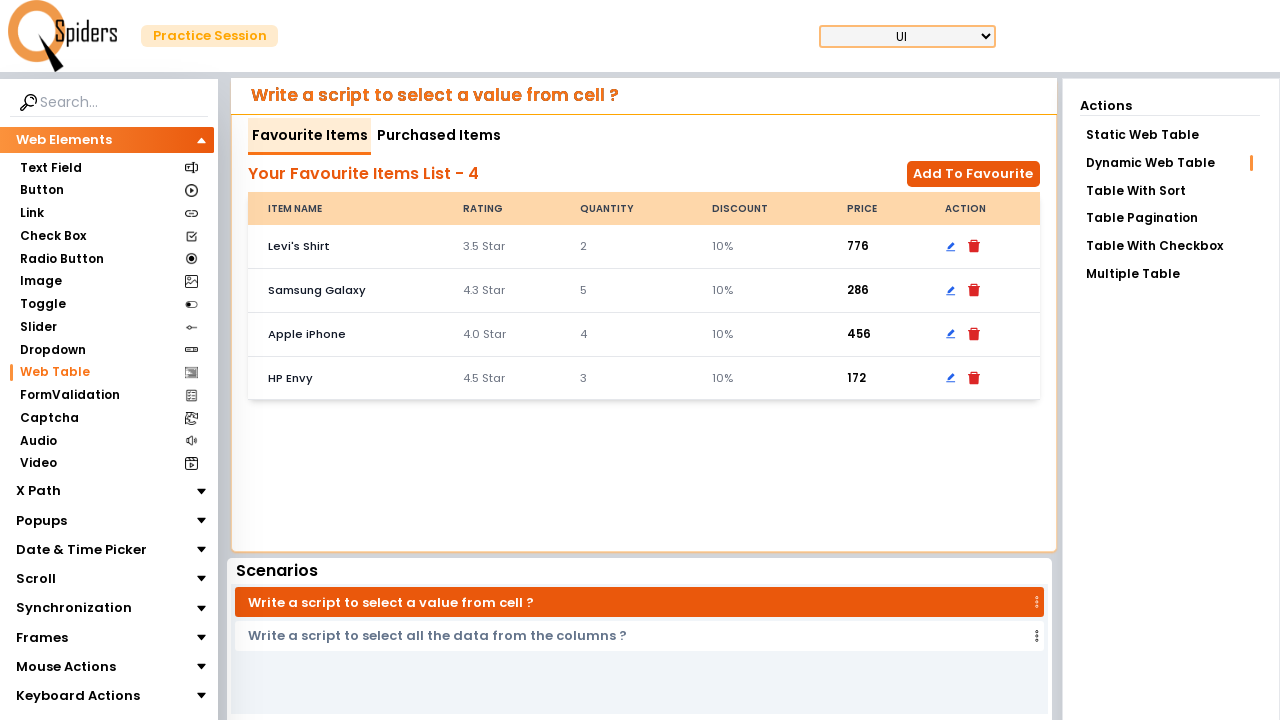

Hovered over Levi's Shirt price cell at (877, 247) on //th[.="Levi's Shirt"]/following-sibling::td[@class='px-6 py-4 font-bold text-bl
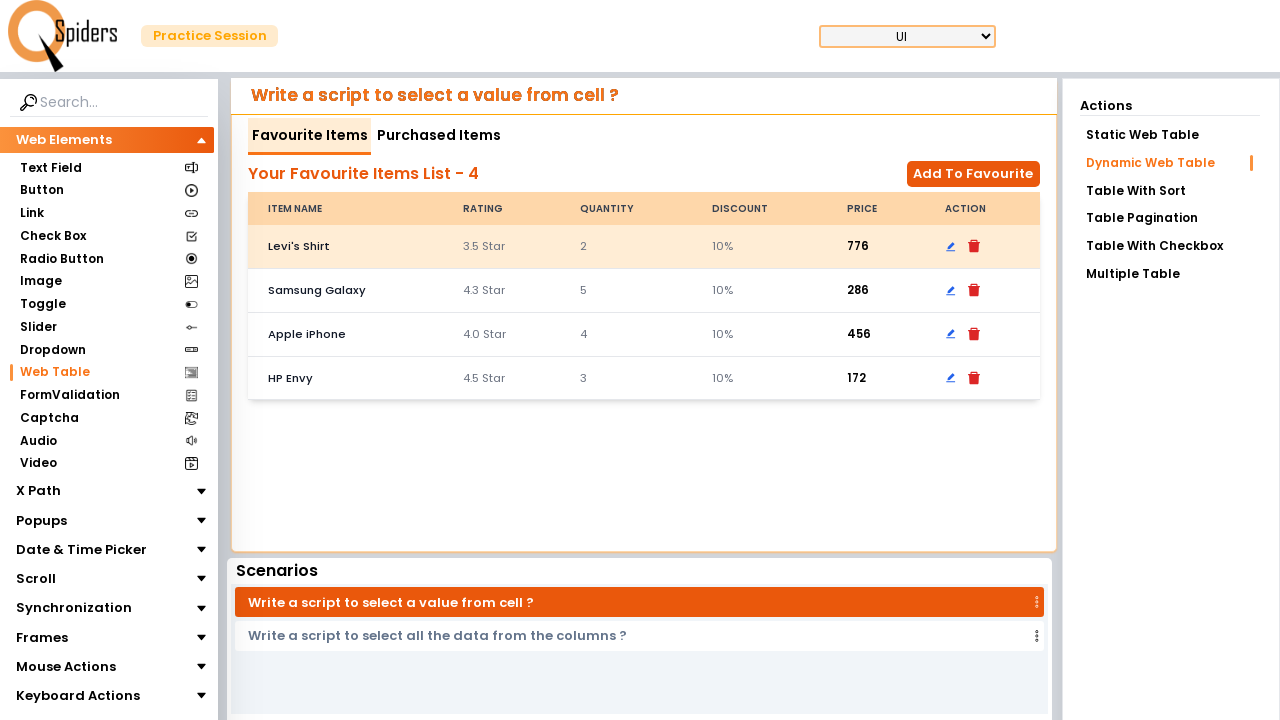

Clicked on Levi's Shirt price cell at (877, 247) on //th[.="Levi's Shirt"]/following-sibling::td[@class='px-6 py-4 font-bold text-bl
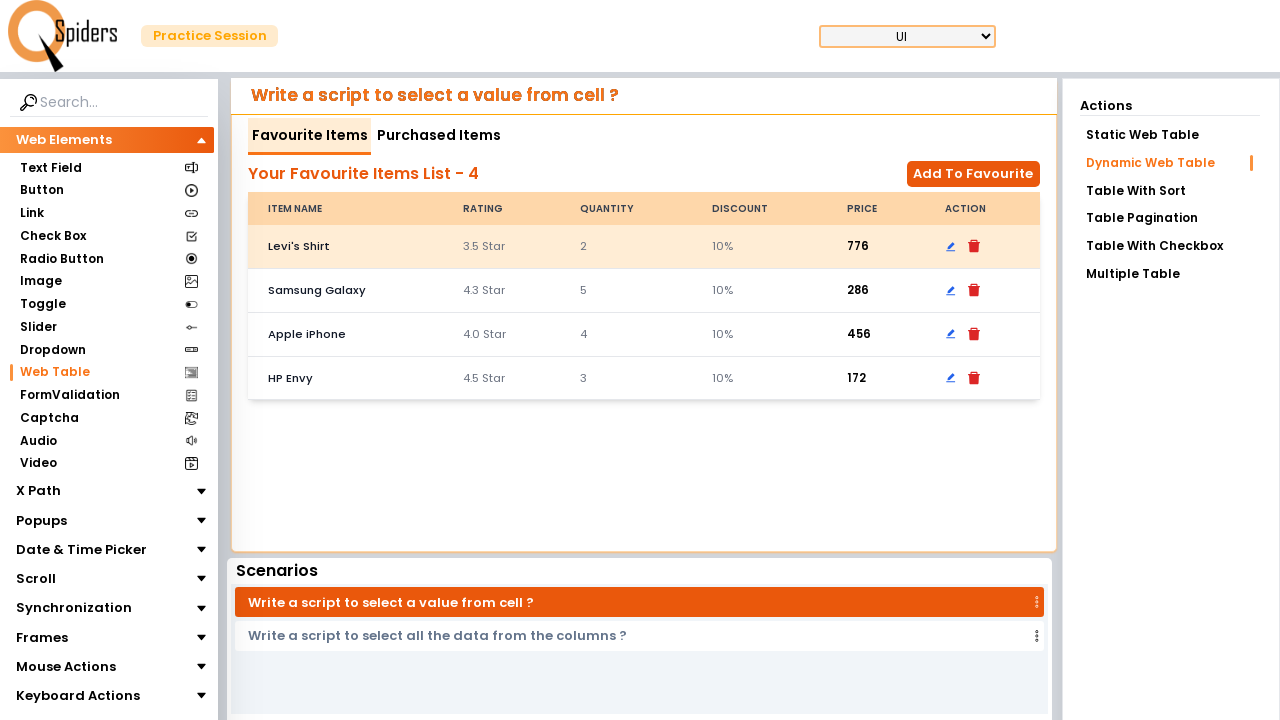

Waited briefly after clicking Levi's Shirt
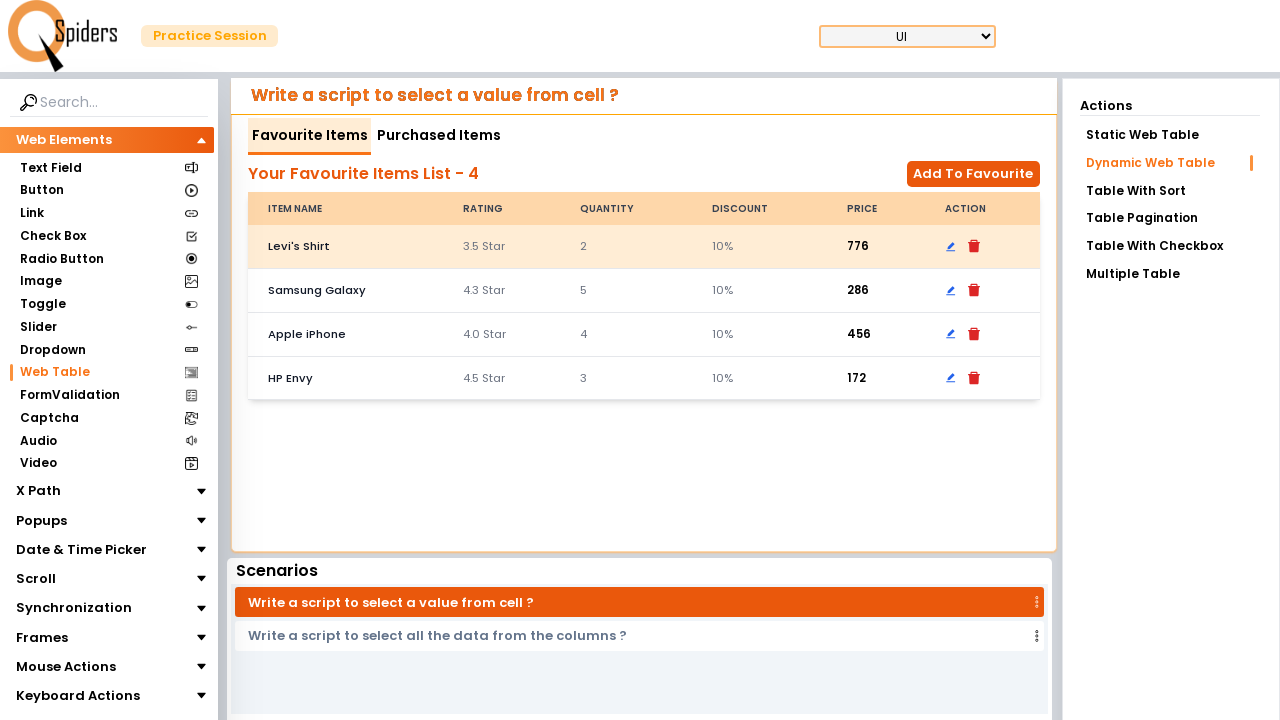

Located Samsung Galaxy price cell
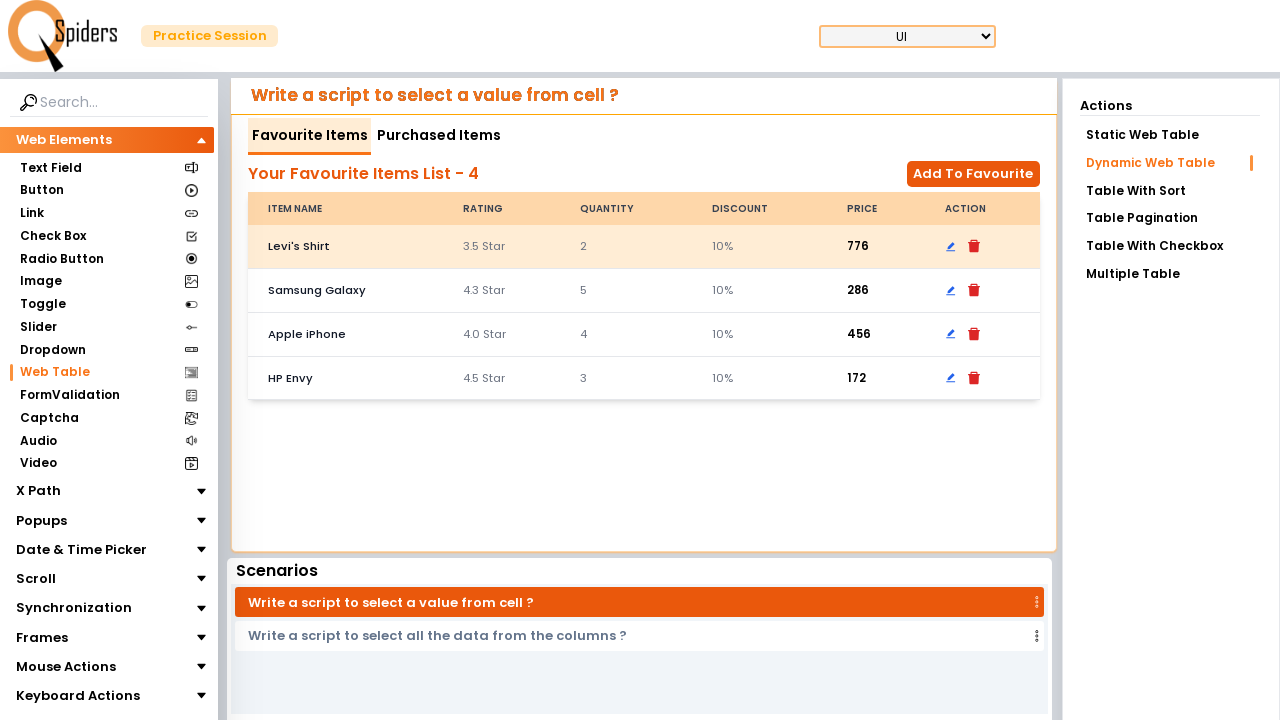

Hovered over Samsung Galaxy price cell at (877, 290) on xpath=//th[text()='Samsung Galaxy']/following-sibling::td[@class='px-6 py-4 font
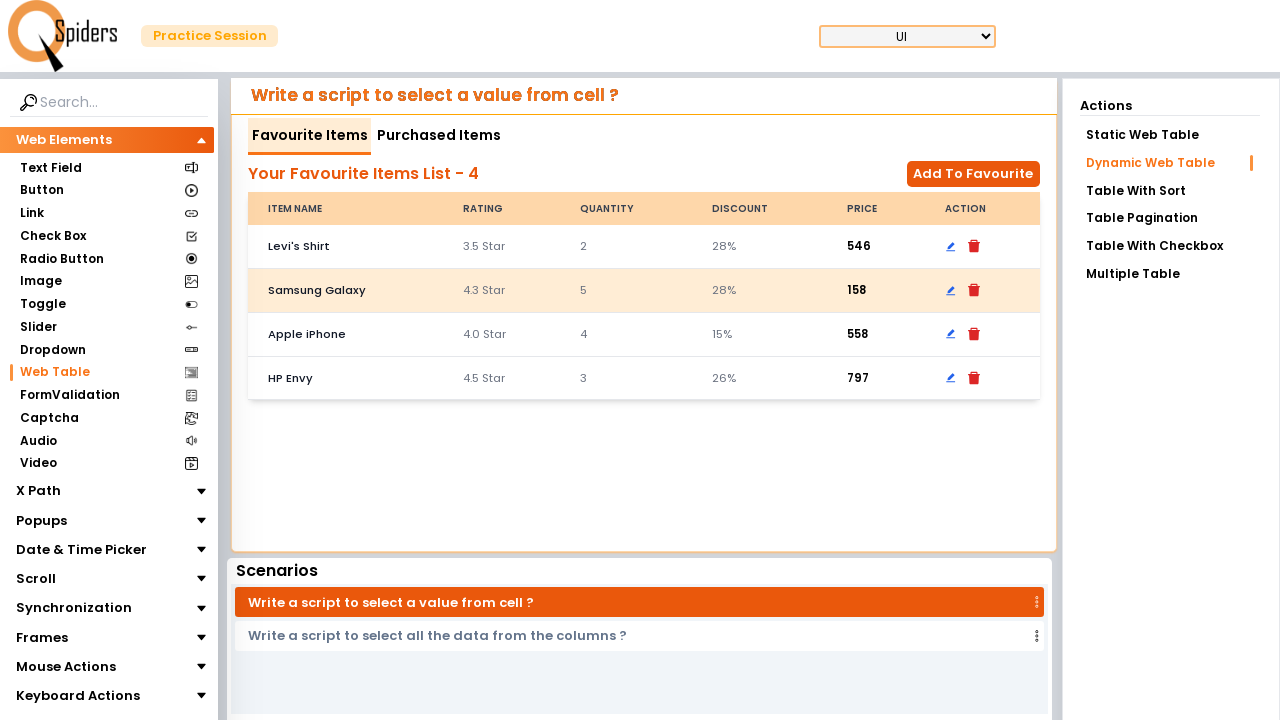

Clicked on Samsung Galaxy price cell at (877, 290) on xpath=//th[text()='Samsung Galaxy']/following-sibling::td[@class='px-6 py-4 font
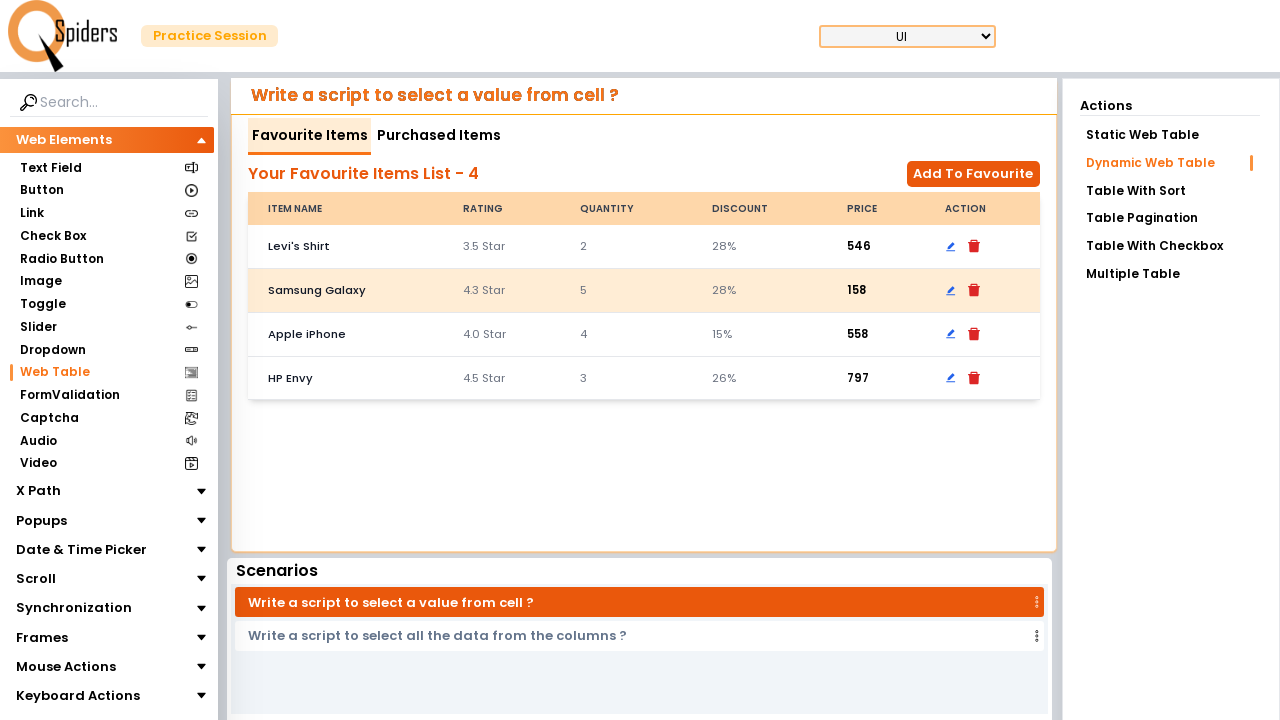

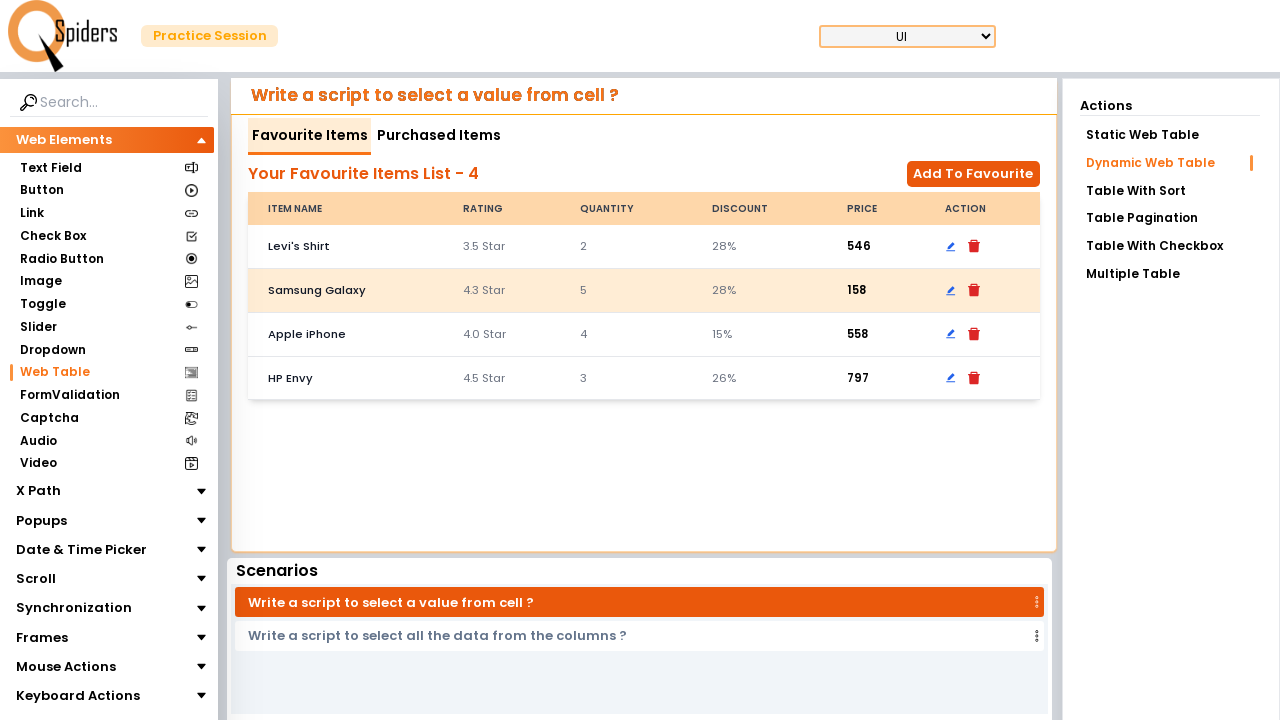